Tests radio button functionality on the Formy project website by navigating through the dropdown menu to the Radio Button page and selecting two radio button options.

Starting URL: https://formy-project.herokuapp.com/

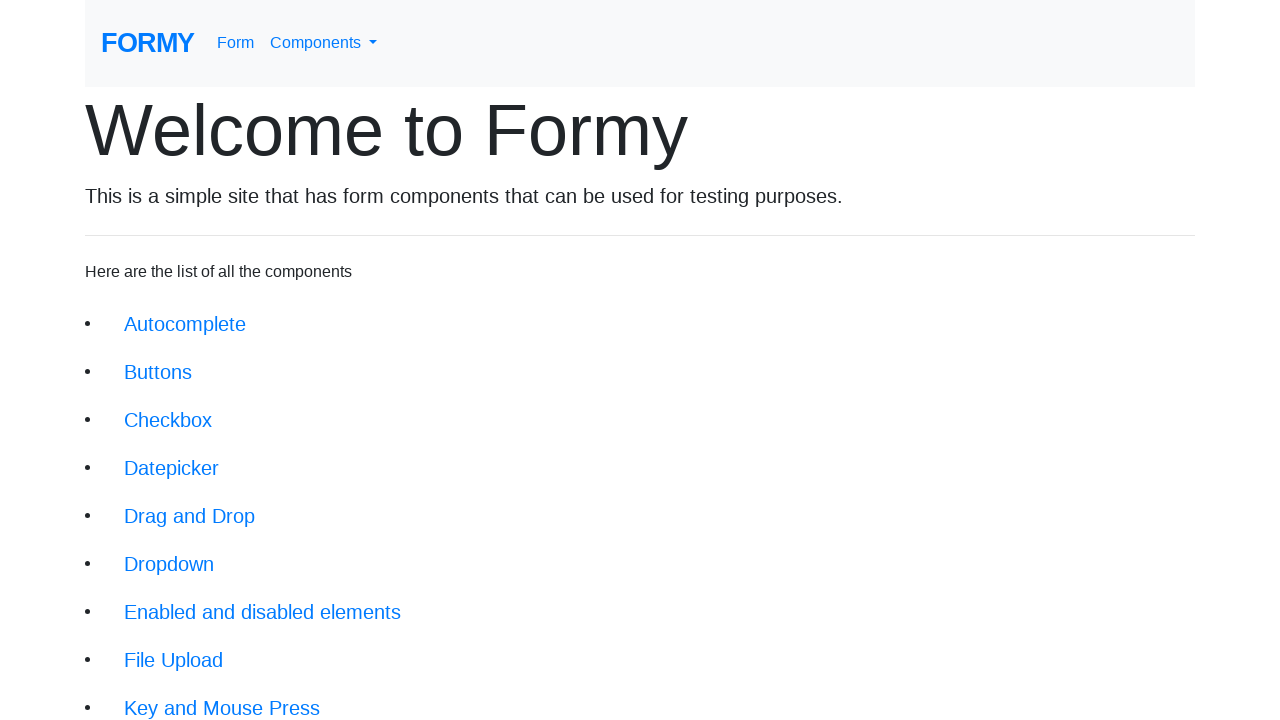

Clicked navbar dropdown menu at (324, 43) on #navbarDropdownMenuLink
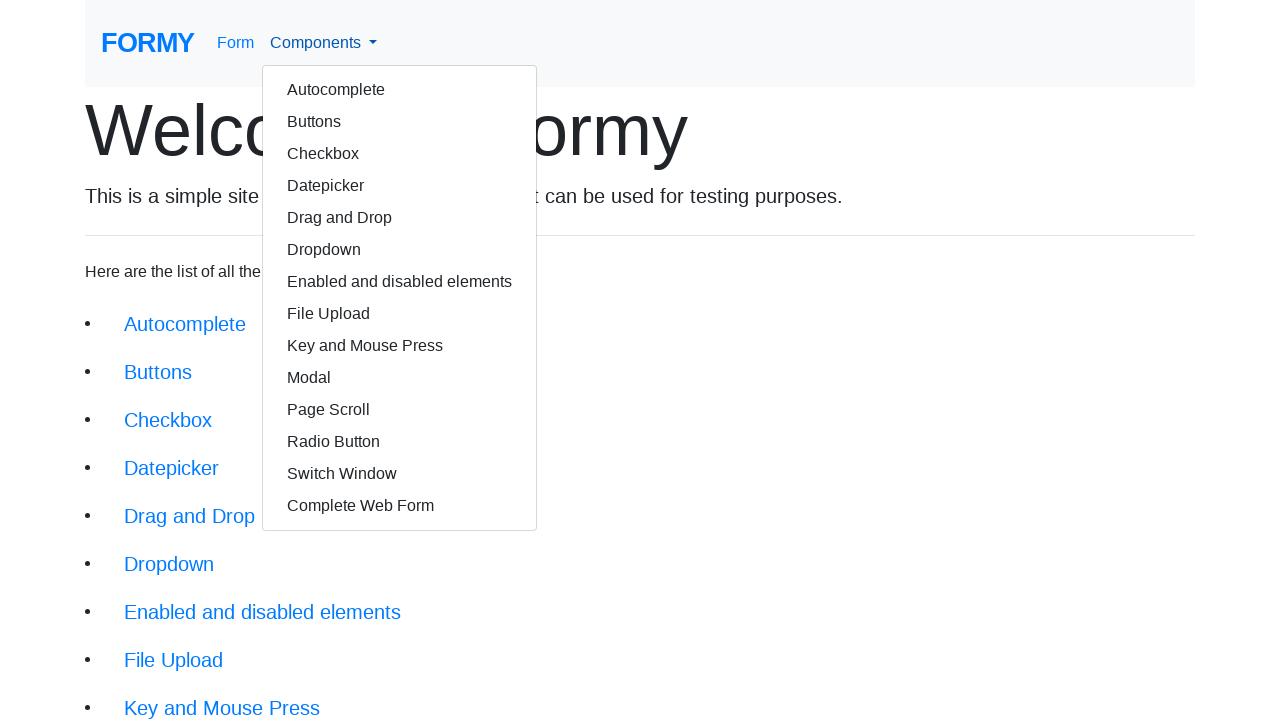

Clicked Radio Button link in dropdown menu at (400, 442) on a:text('Radio Button')
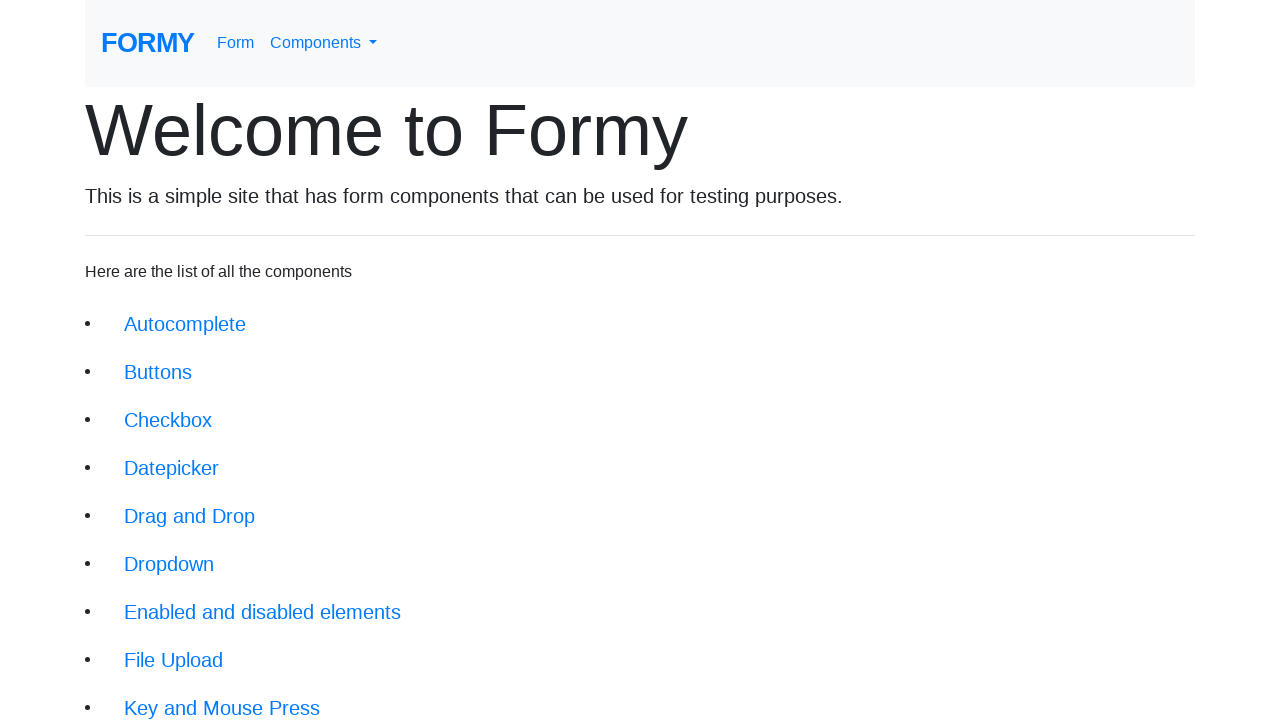

Radio Button page loaded
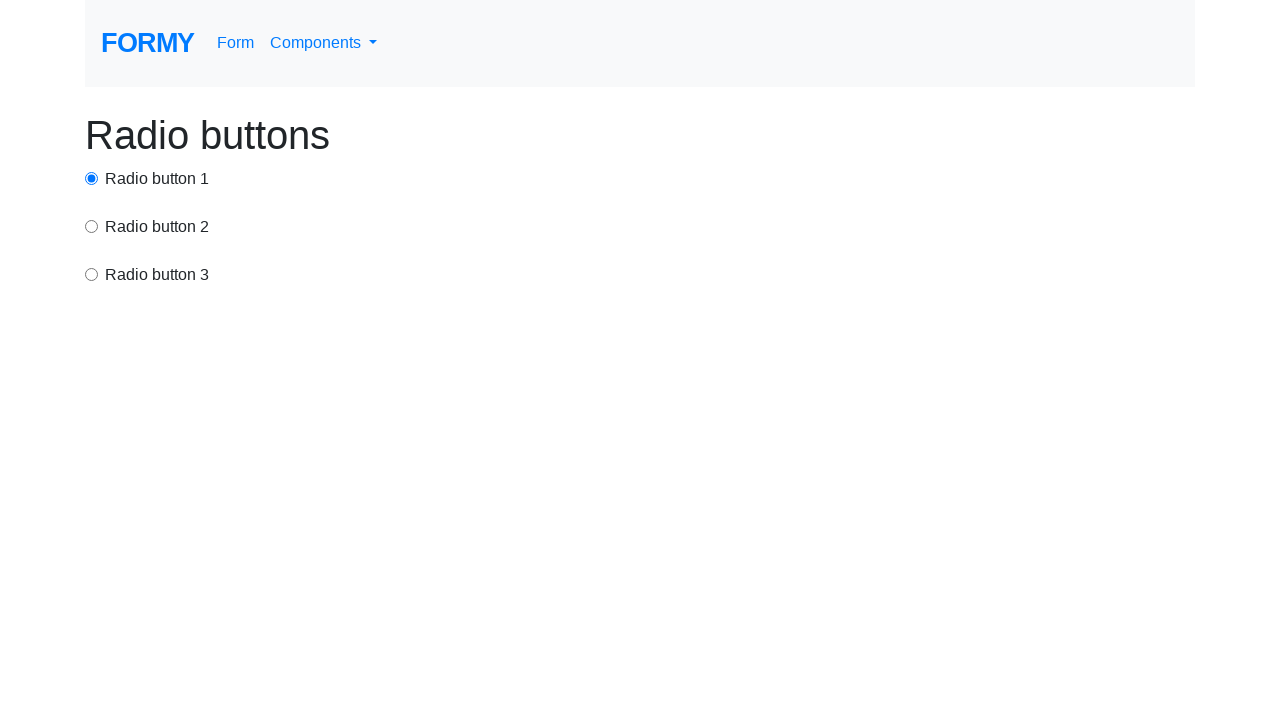

Selected second radio button at (92, 226) on xpath=//div[2]/input
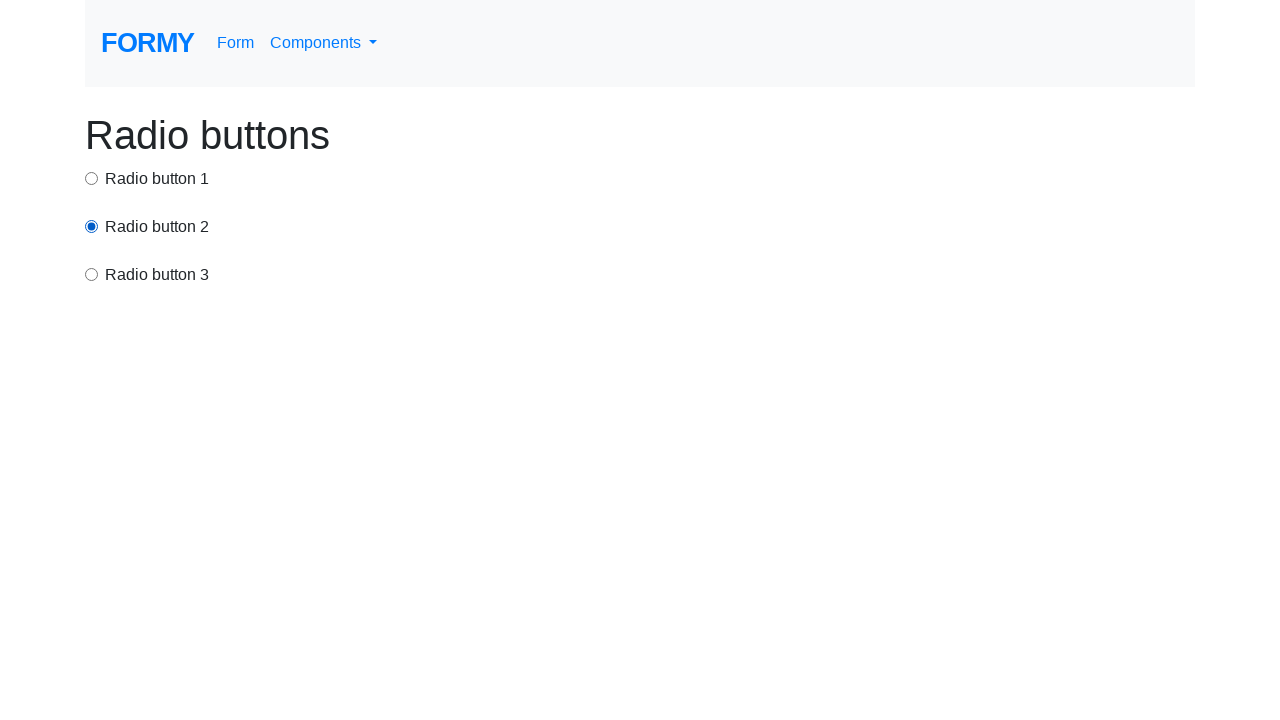

Selected third radio button at (92, 274) on xpath=//div[3]/input
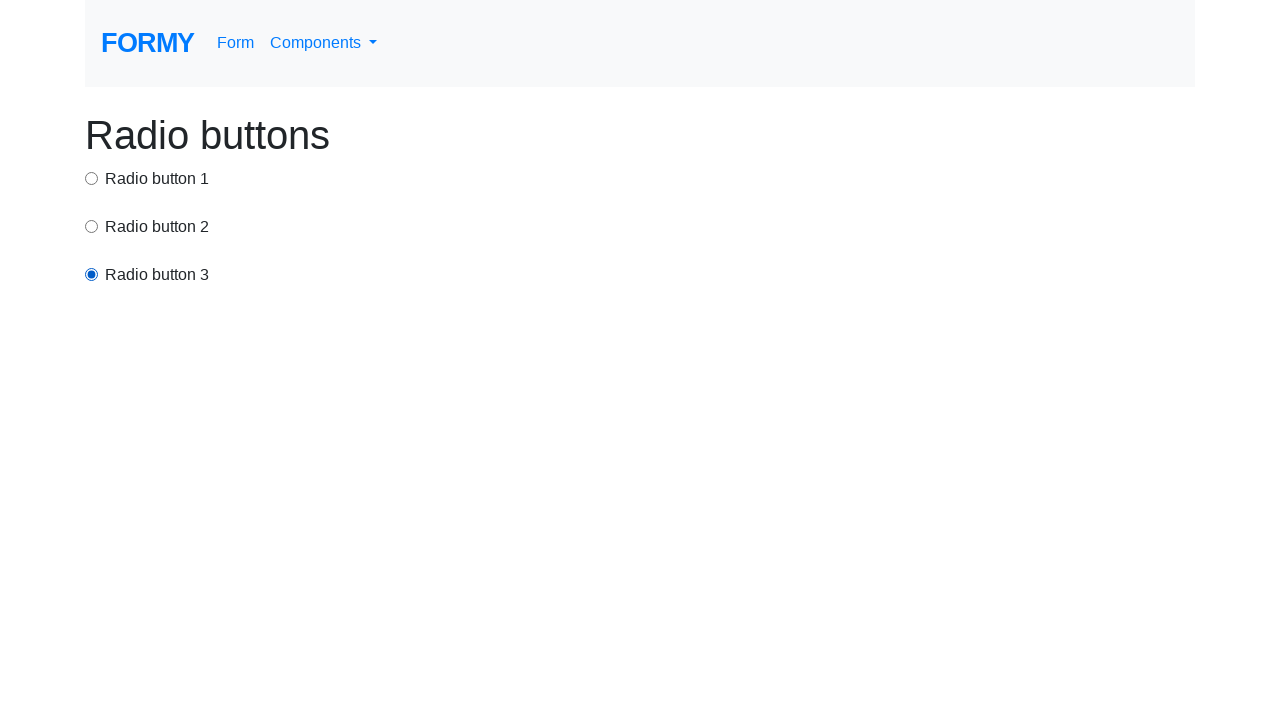

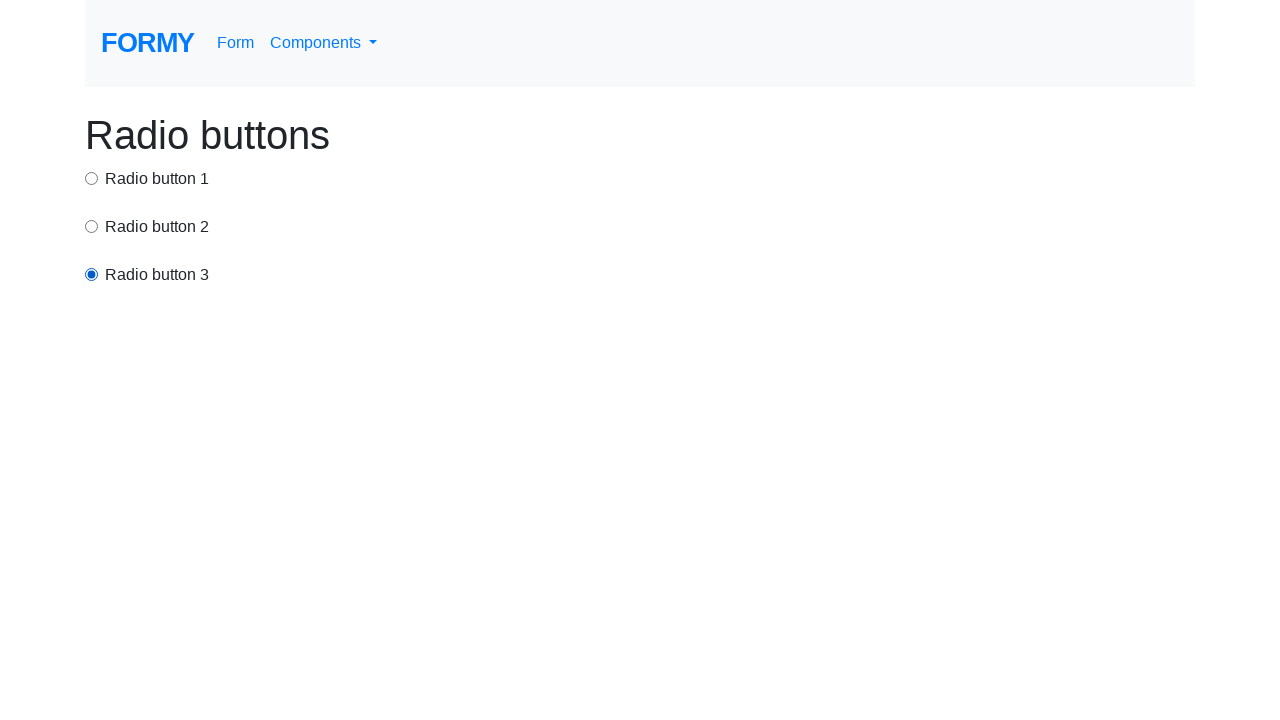